Tests that animations respect the prefers-reduced-motion accessibility setting by emulating reduced motion and verifying animation duration is minimal

Starting URL: https://sunspire-web-app.vercel.app/?company=Apple&demo=1

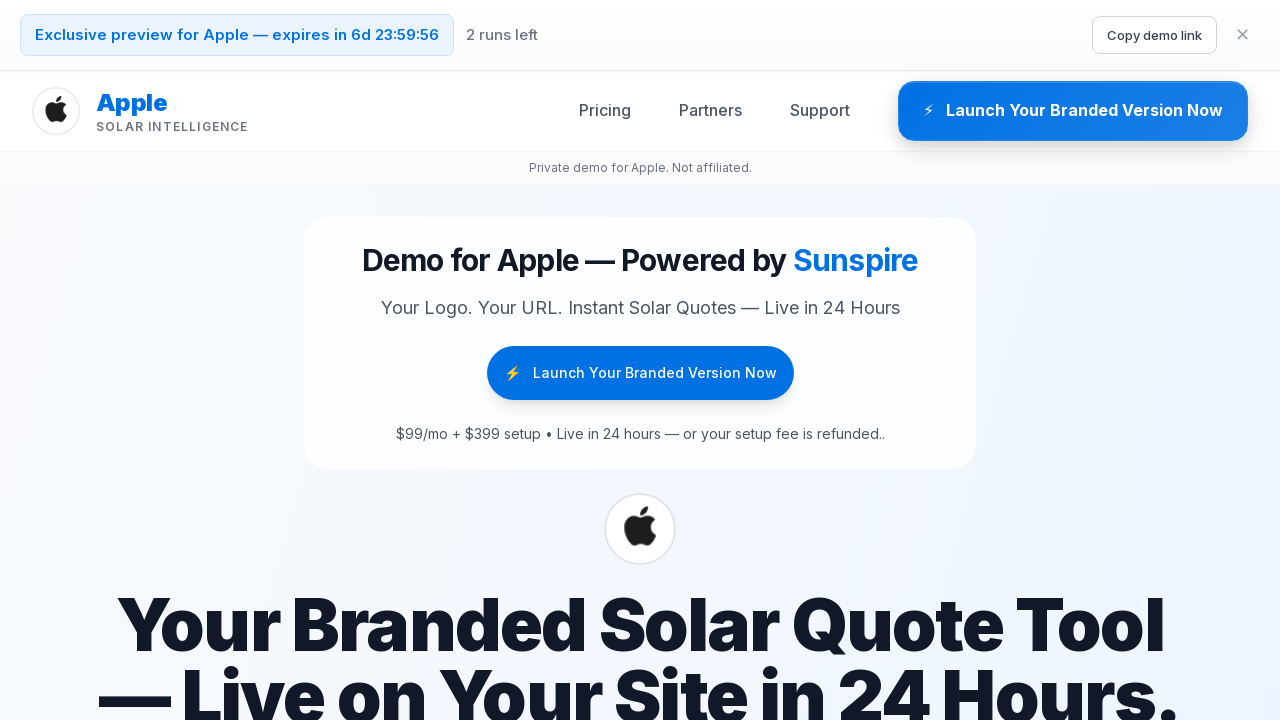

Emulated reduced motion preference in browser
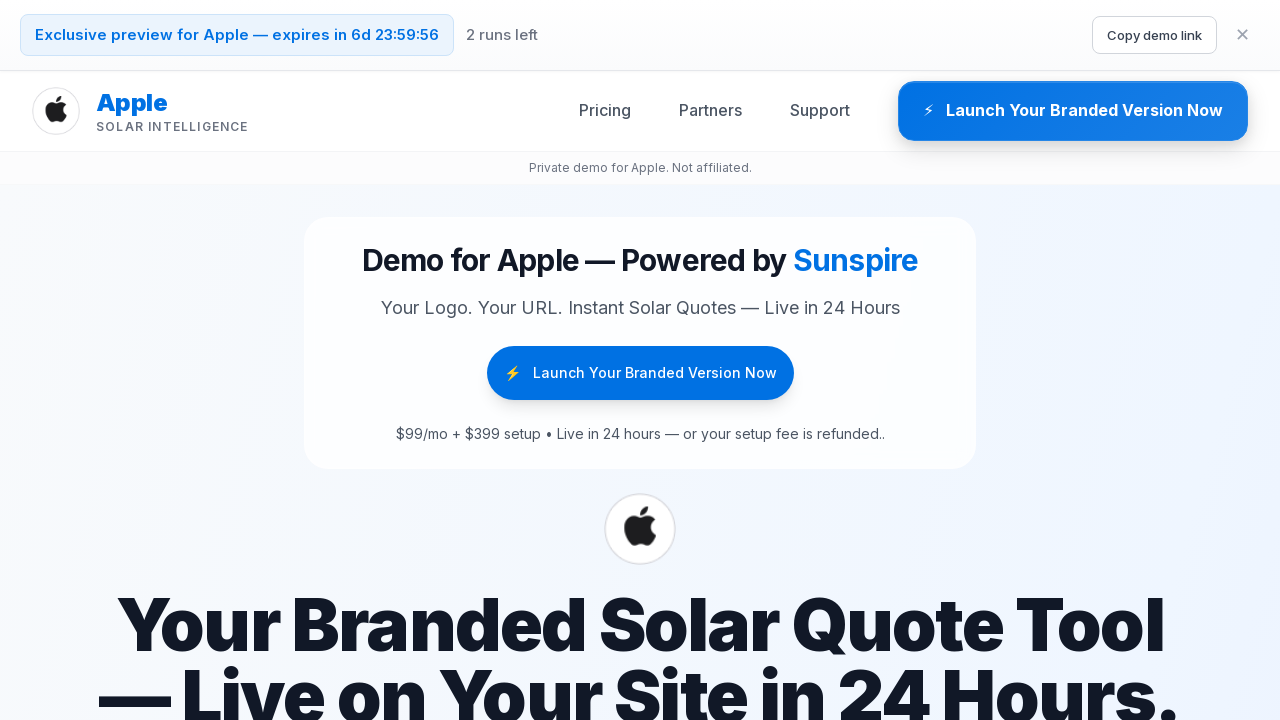

Navigated to Sunspire web app with Apple company and demo mode
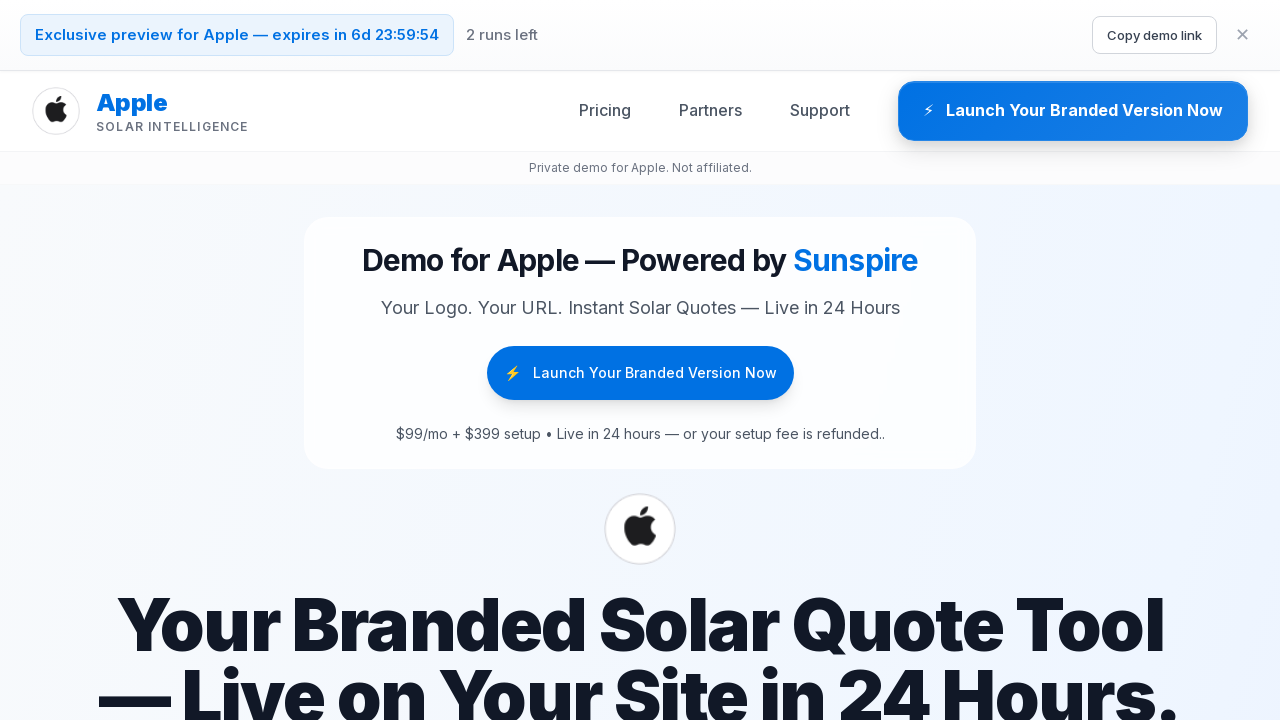

Demo mode indicator appeared on page
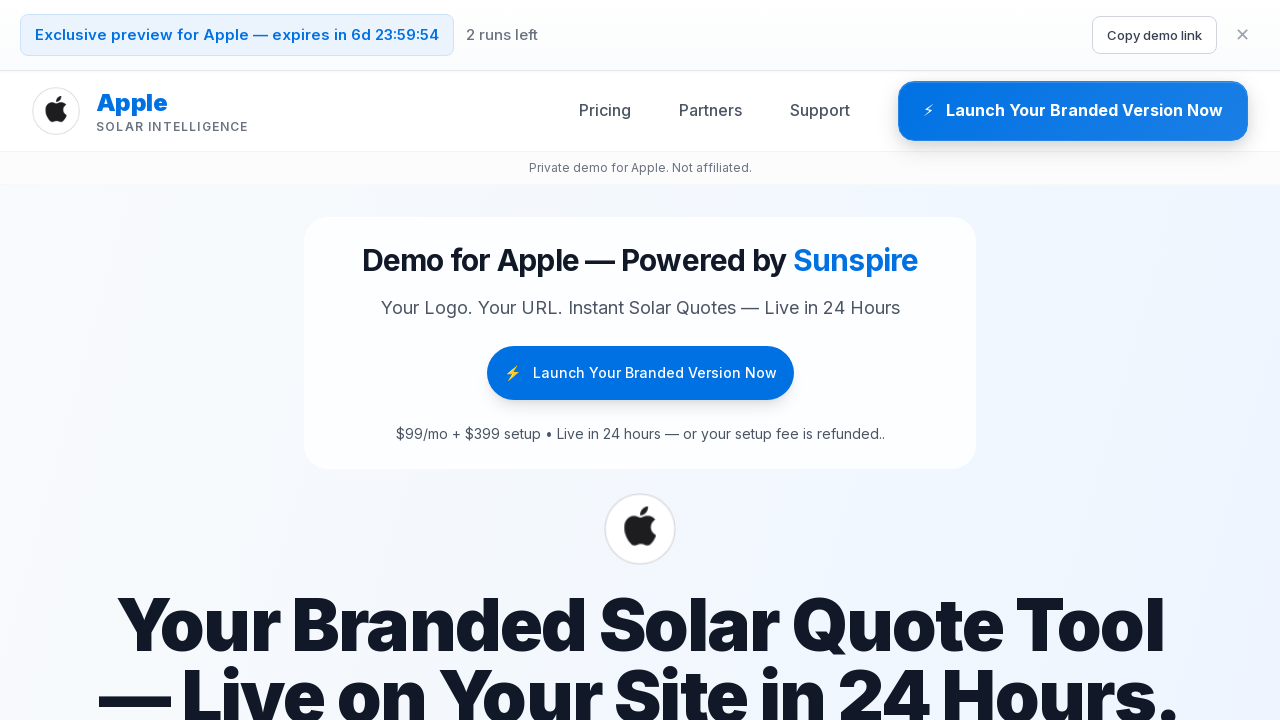

Located slide-up-fade animation element
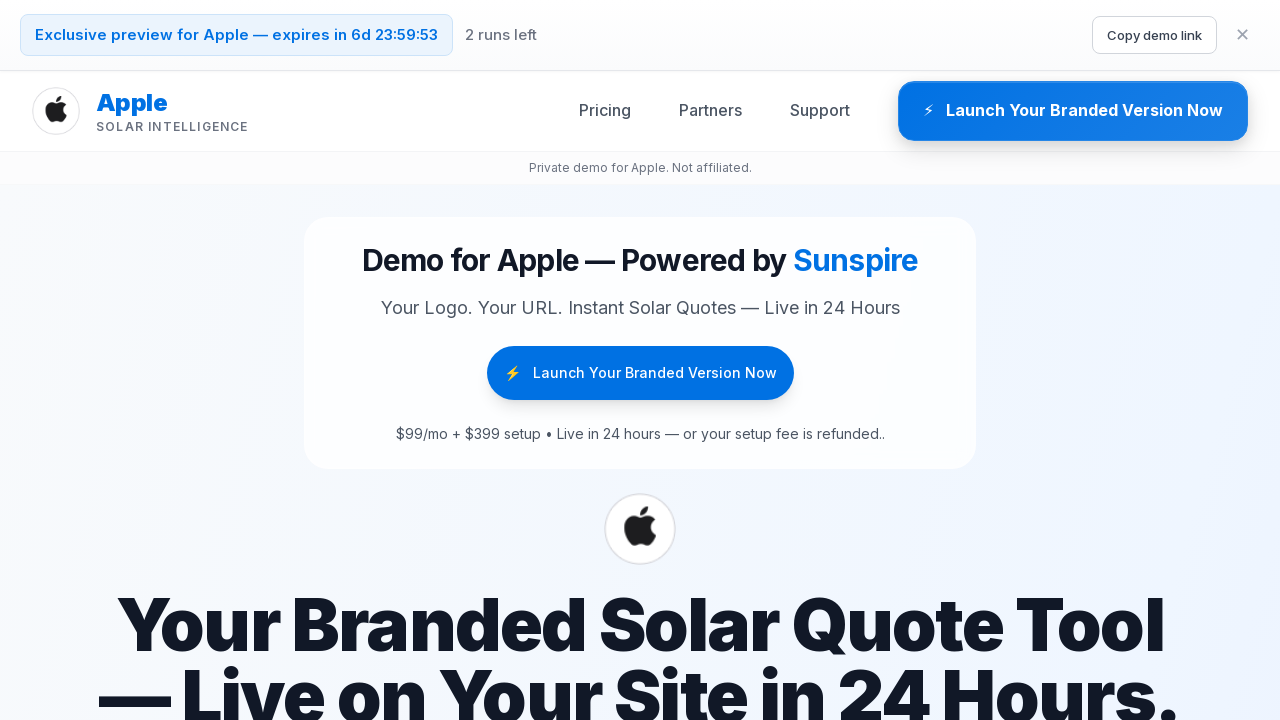

Retrieved animation duration: 0s
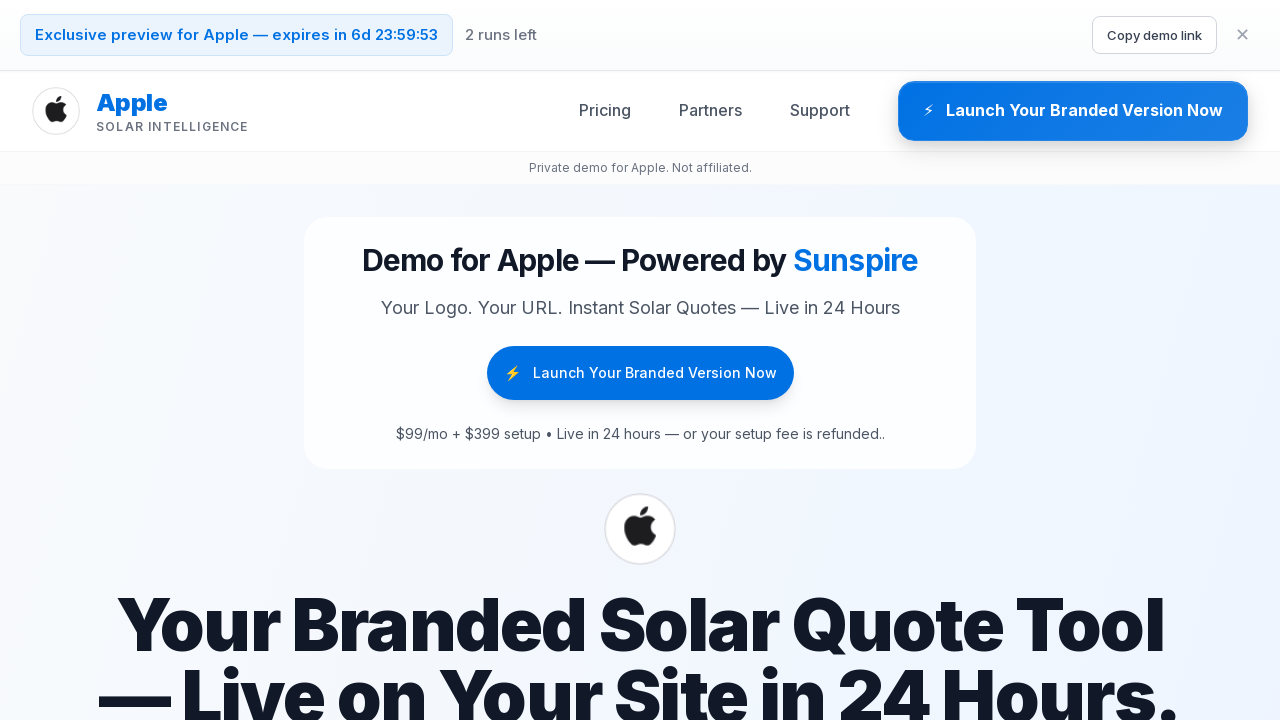

Verified animation respects prefers-reduced-motion: True
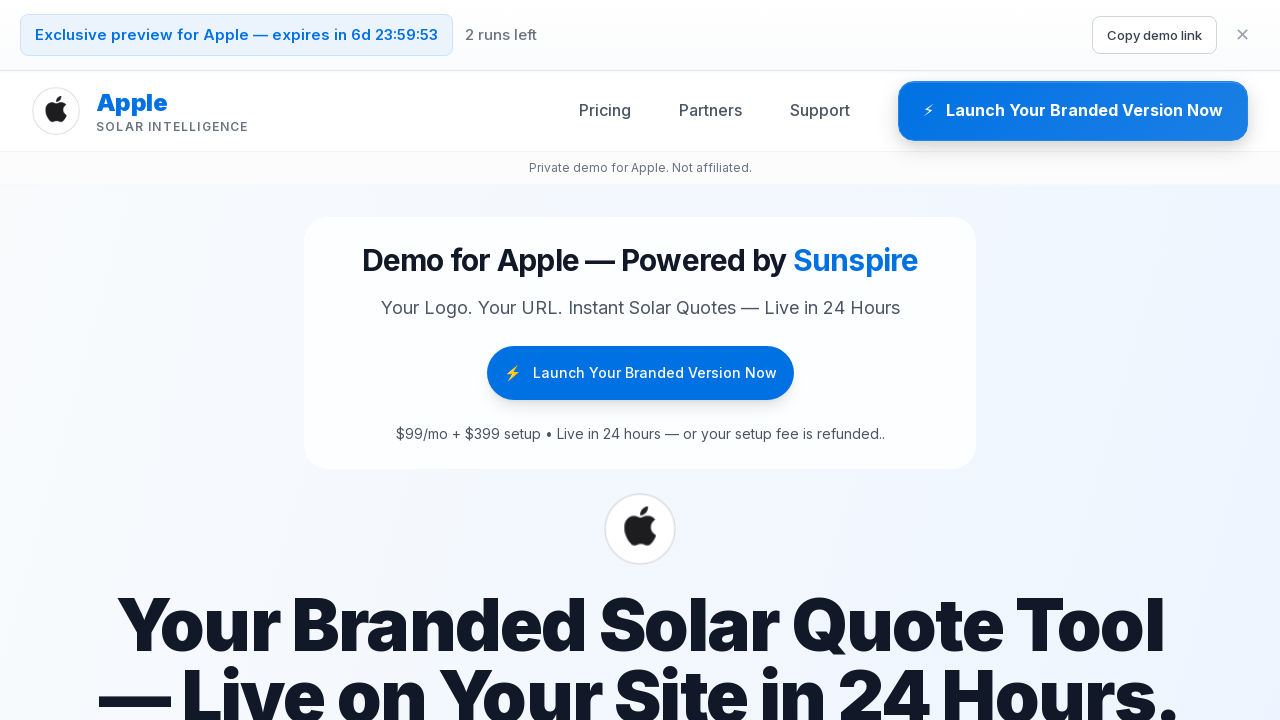

Assertion passed: animation duration is properly reduced
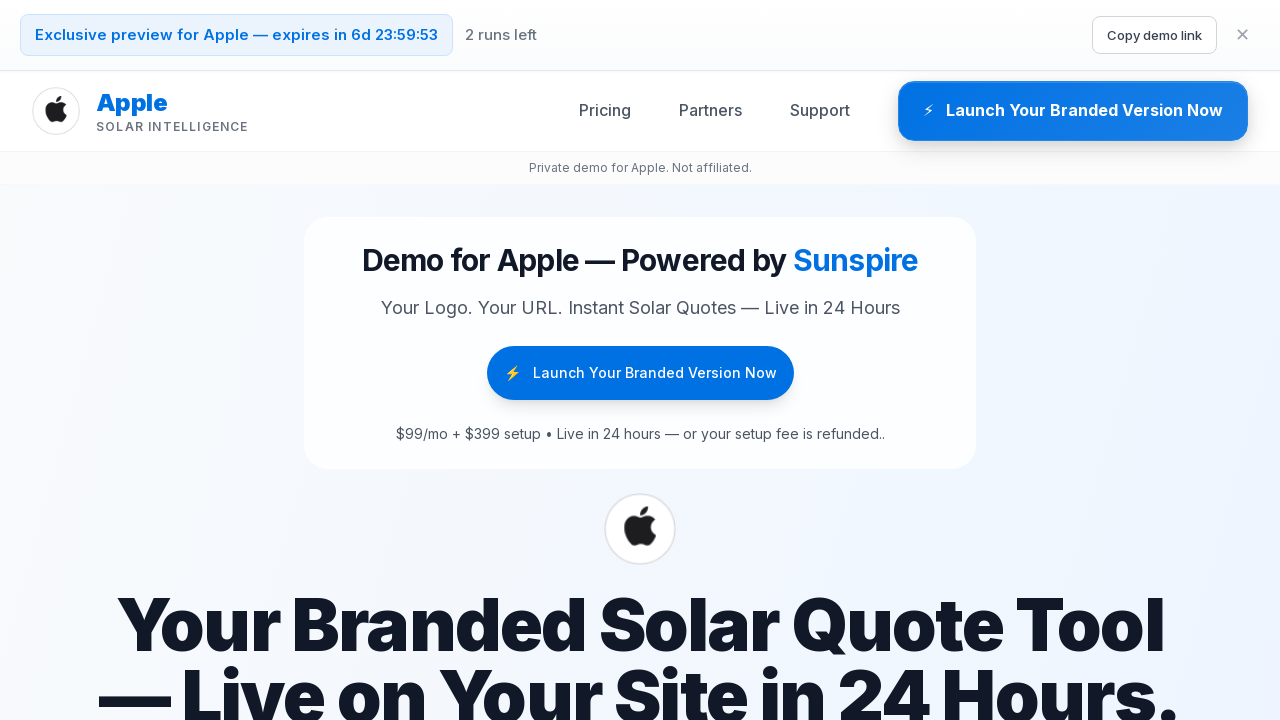

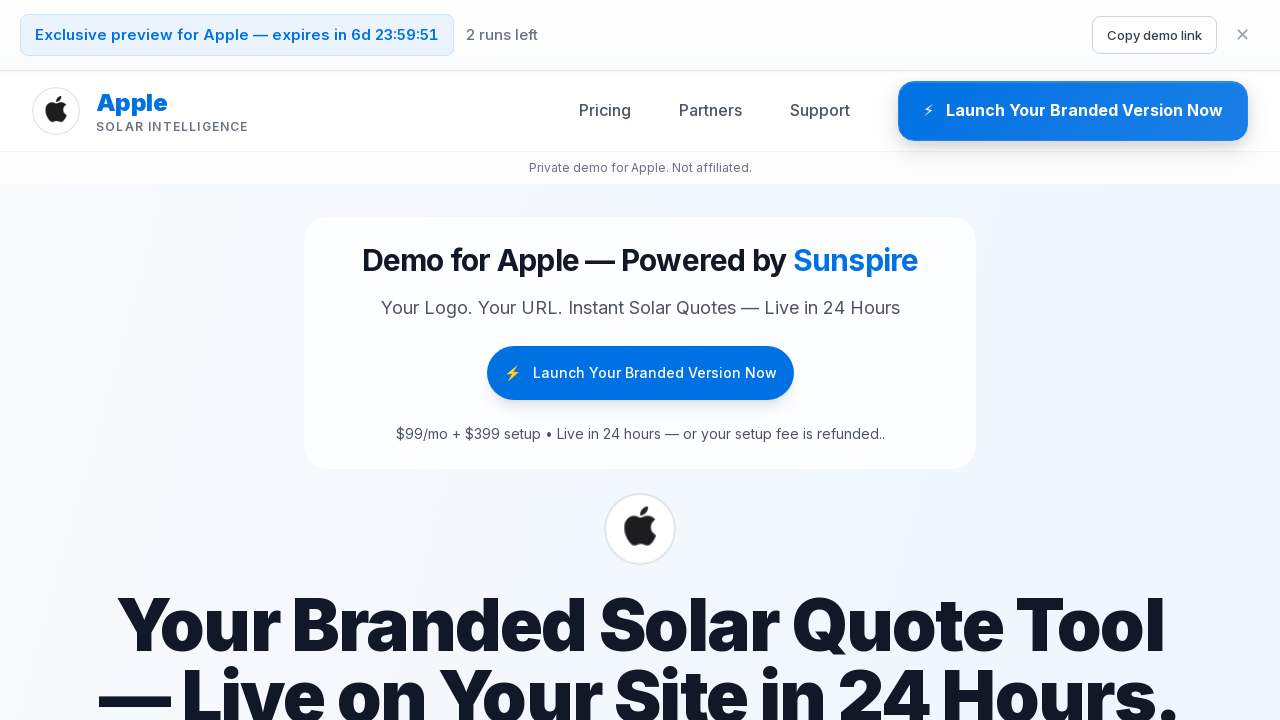